Tests opening multiple footer links in new tabs using keyboard shortcuts, then iterates through all opened tabs to verify they loaded correctly

Starting URL: https://rahulshettyacademy.com/AutomationPractice/

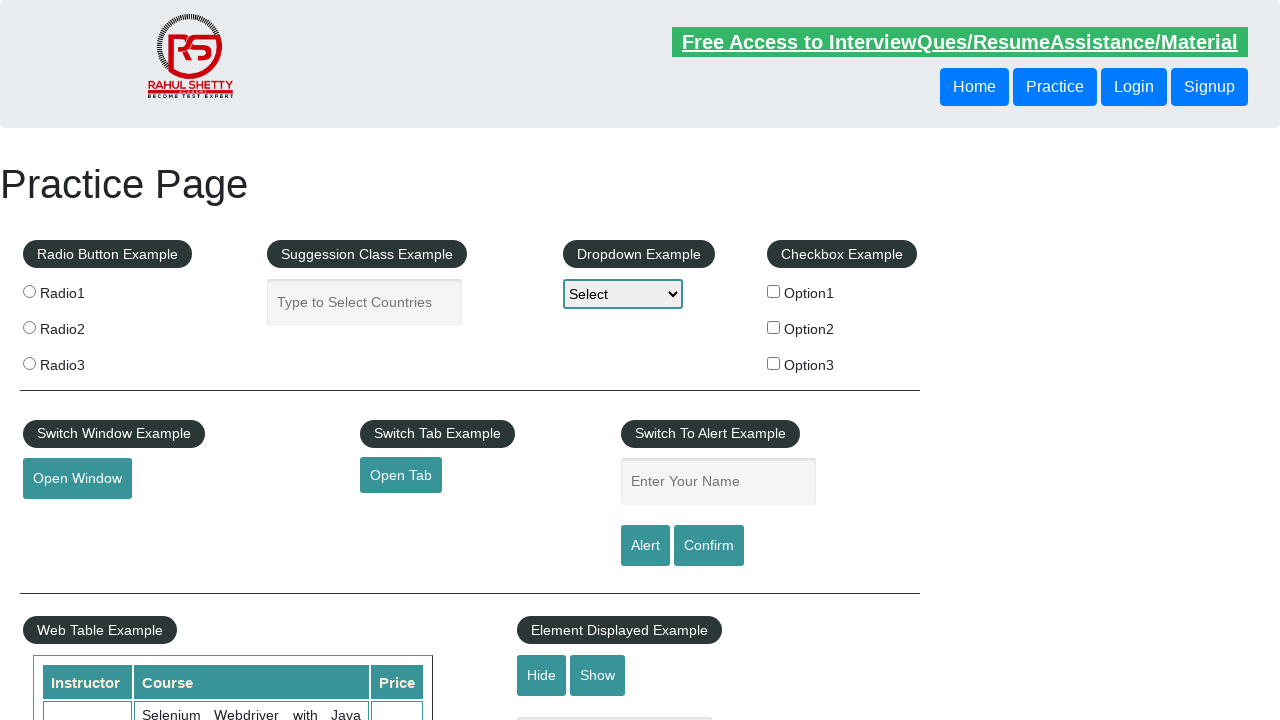

Counted total links on page: 27
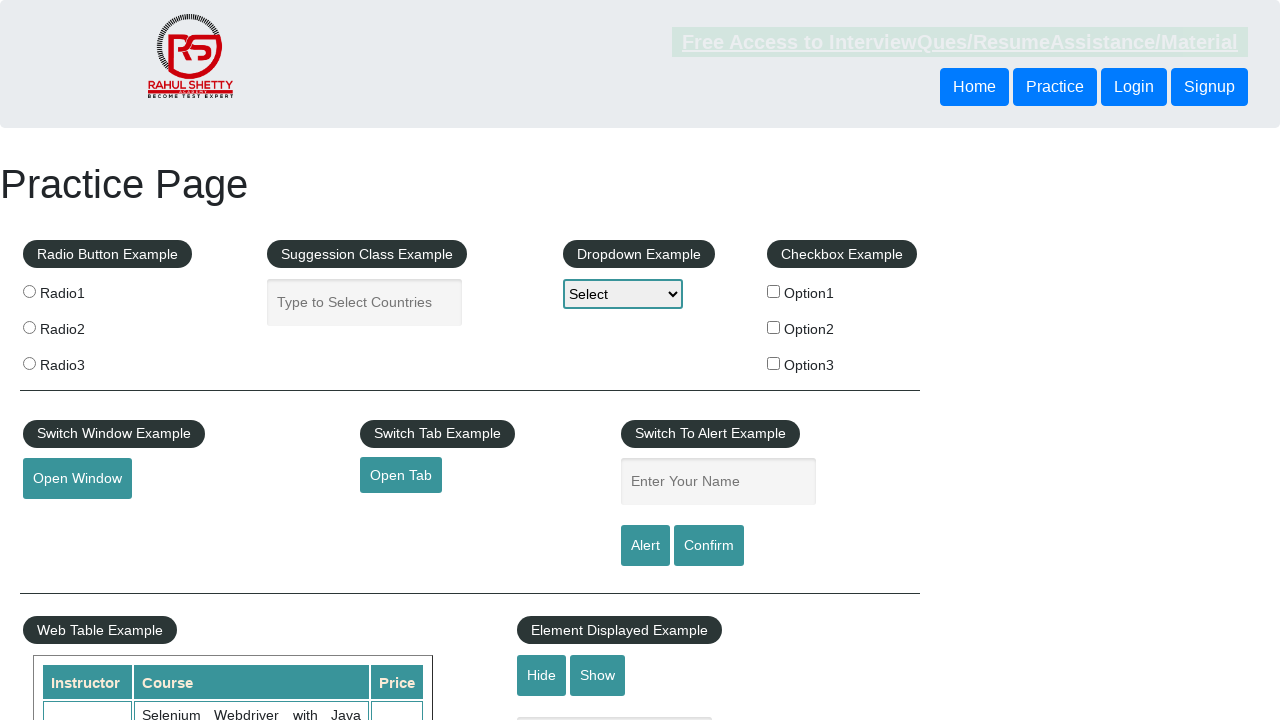

Located footer section with ID 'gf-BIG'
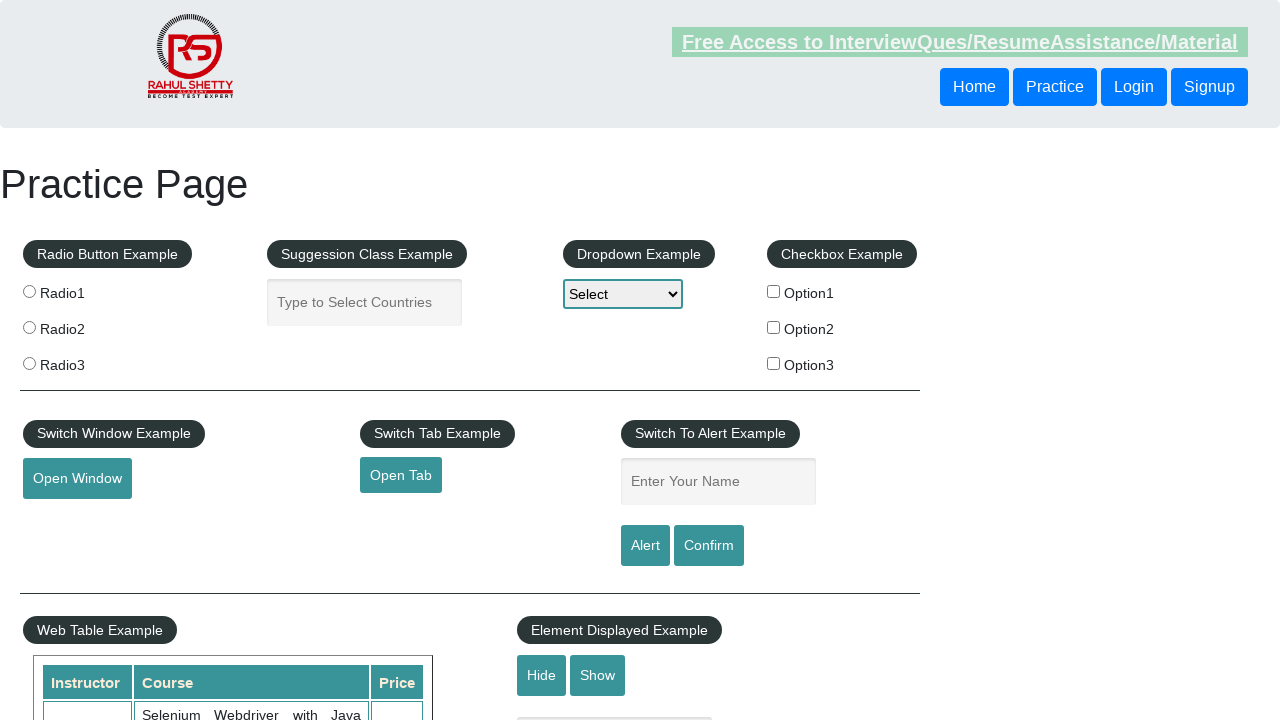

Counted links in footer section: 20
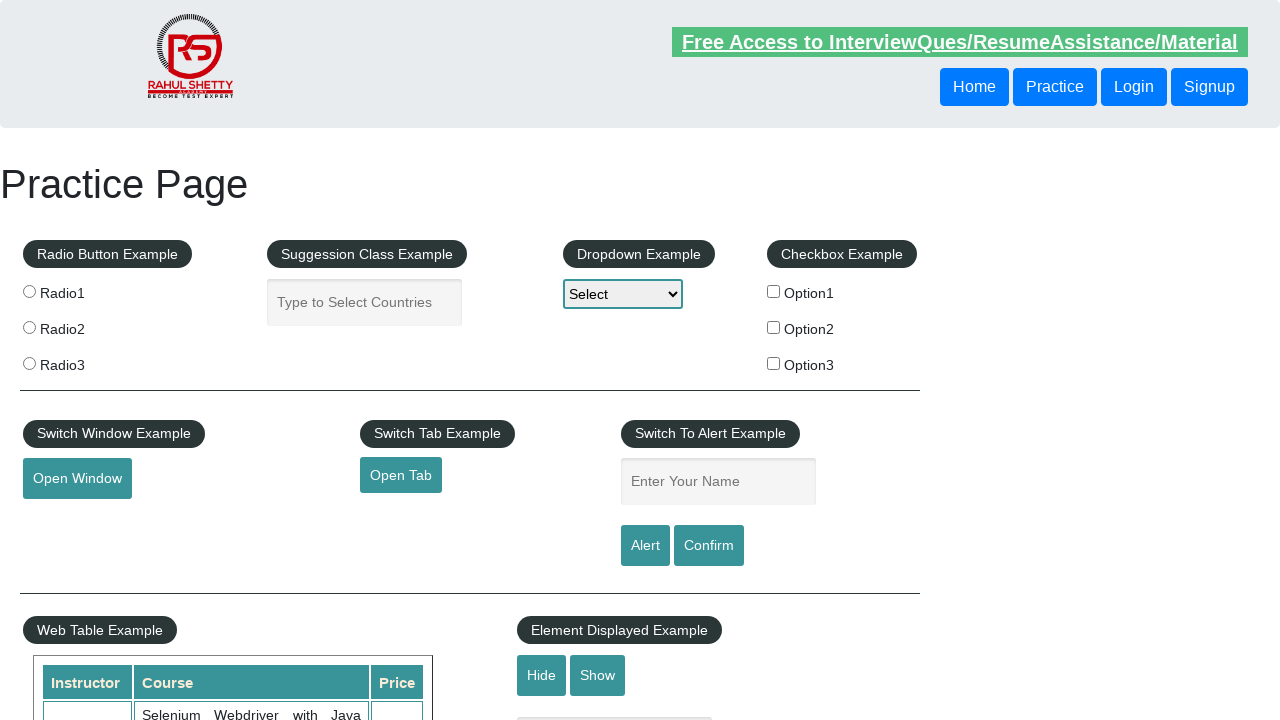

Located first column of footer table
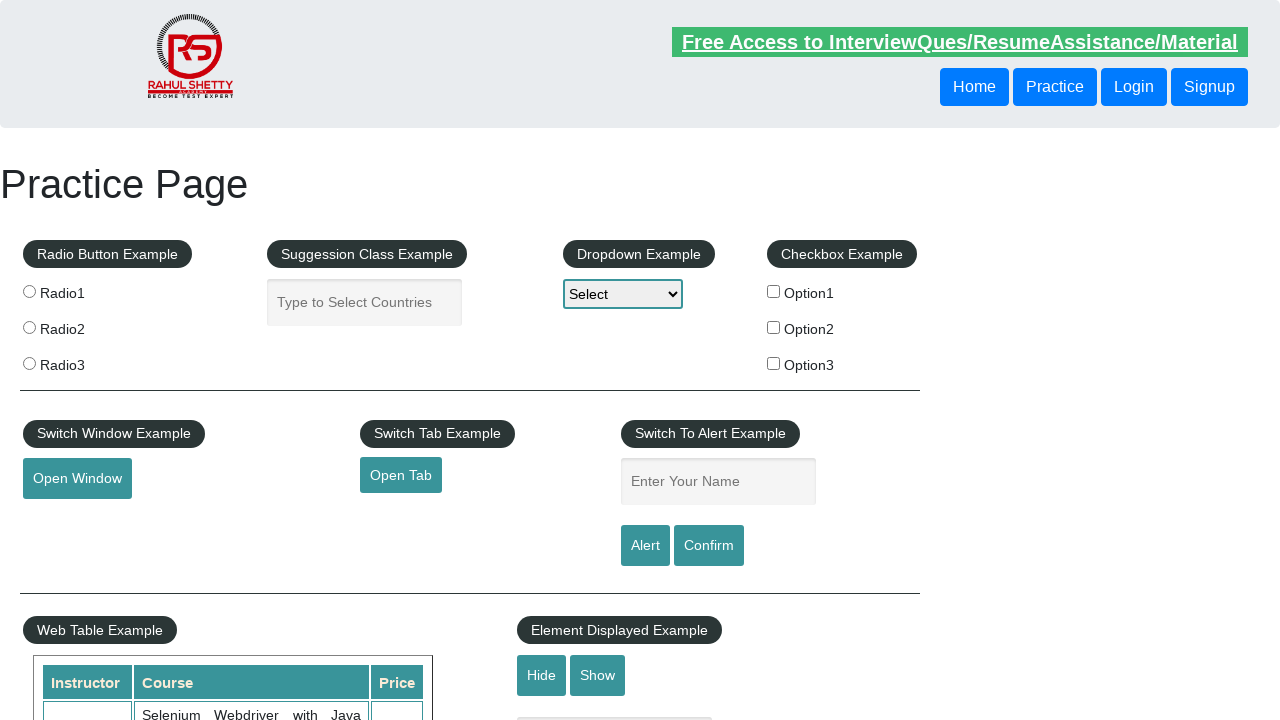

Counted links in first column: 5
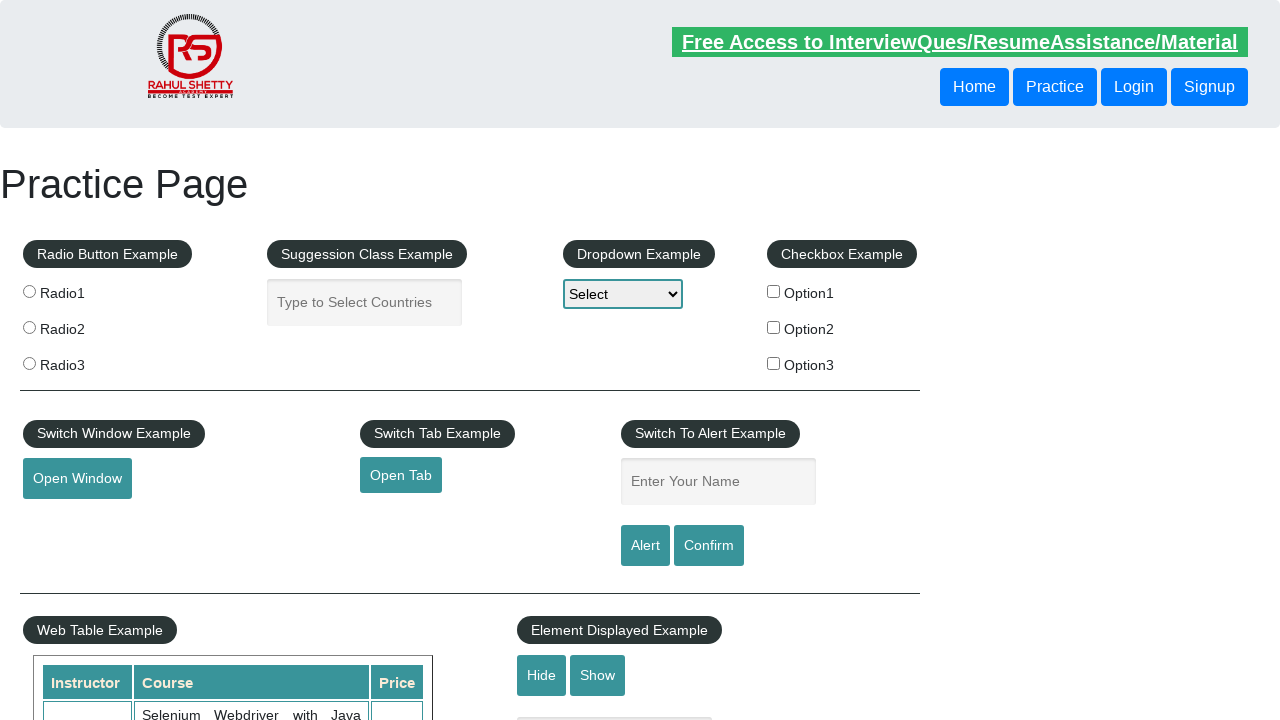

Opened link 1 in new tab using Ctrl+Click at (68, 520) on xpath=//table/tbody/tr/td[1]/ul >> a >> nth=1
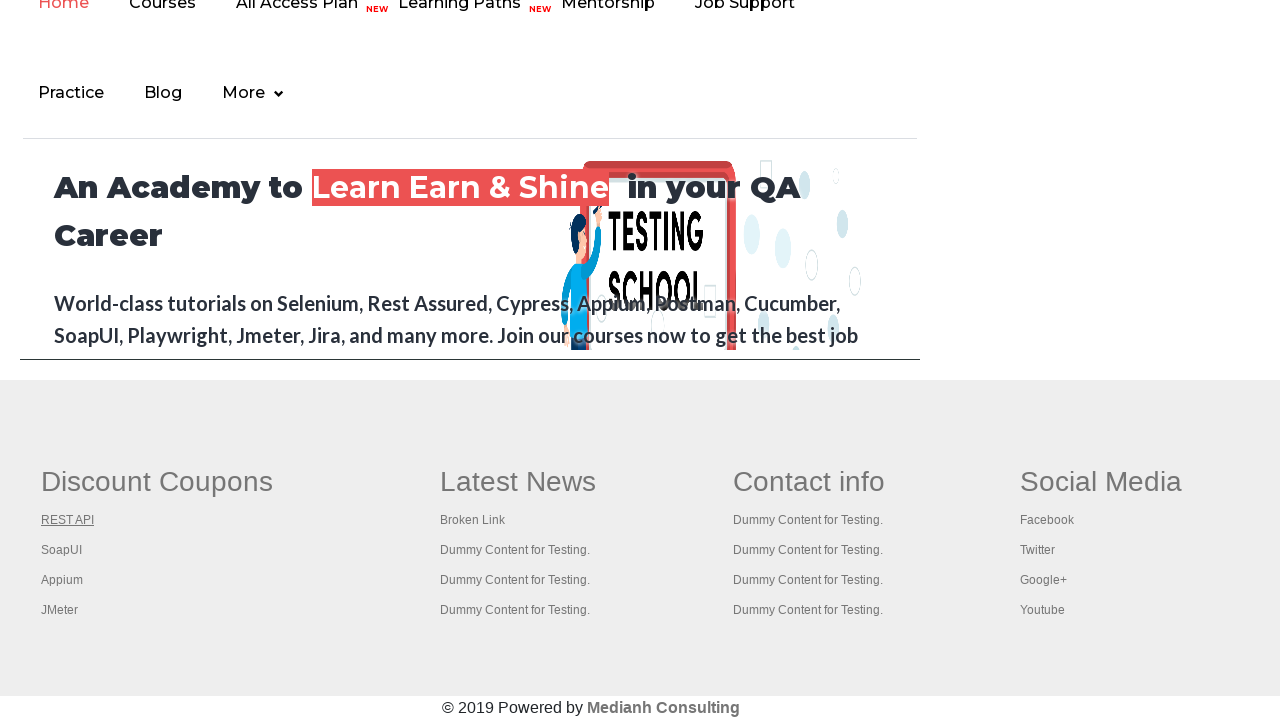

Opened link 2 in new tab using Ctrl+Click at (62, 550) on xpath=//table/tbody/tr/td[1]/ul >> a >> nth=2
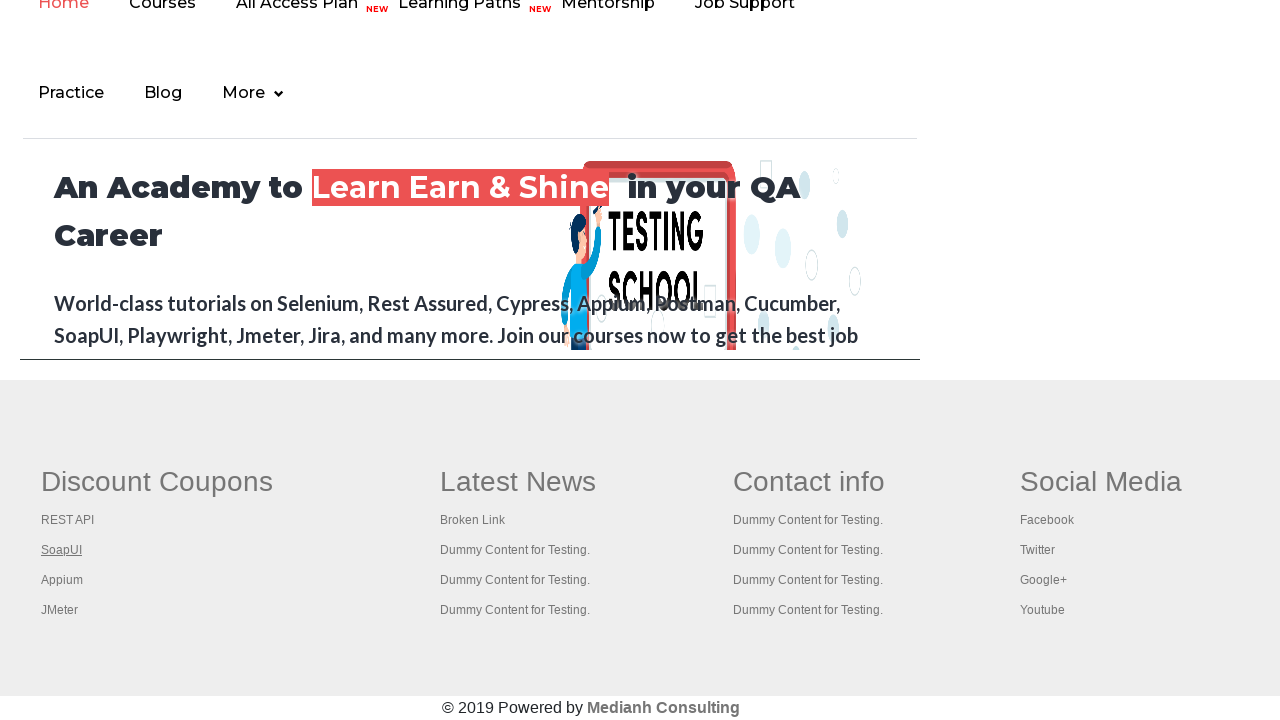

Opened link 3 in new tab using Ctrl+Click at (62, 580) on xpath=//table/tbody/tr/td[1]/ul >> a >> nth=3
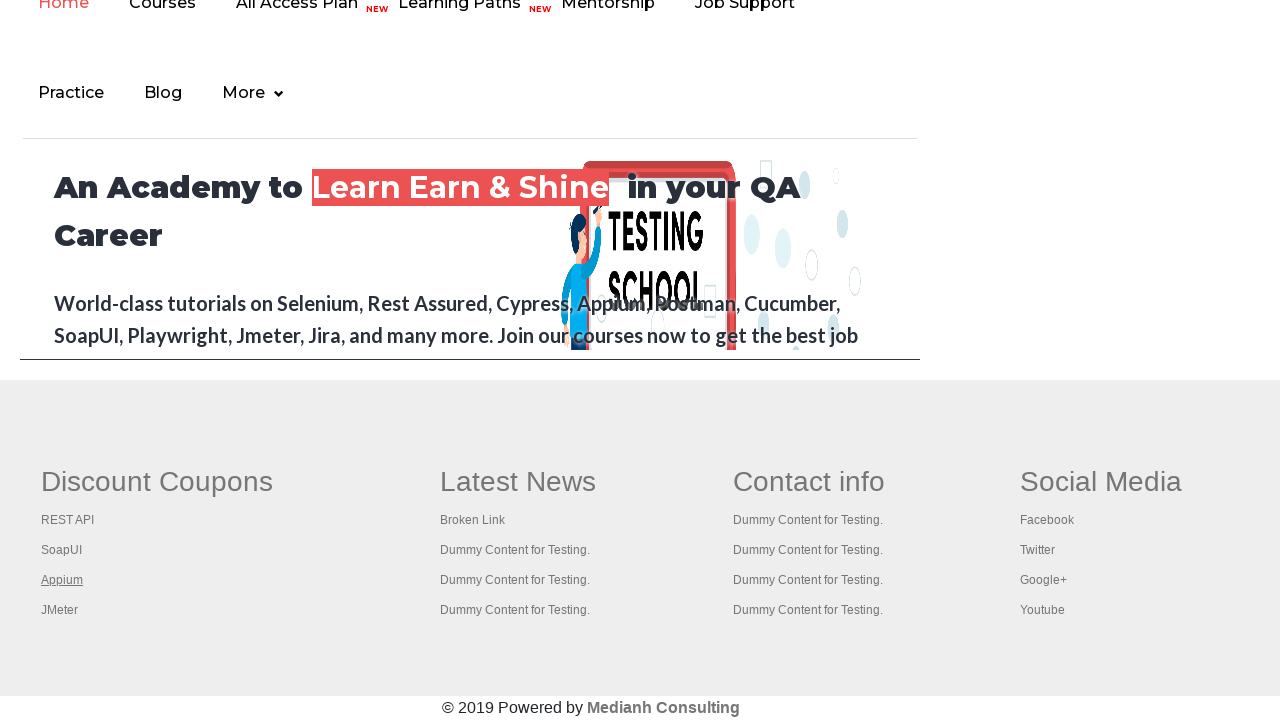

Opened link 4 in new tab using Ctrl+Click at (60, 610) on xpath=//table/tbody/tr/td[1]/ul >> a >> nth=4
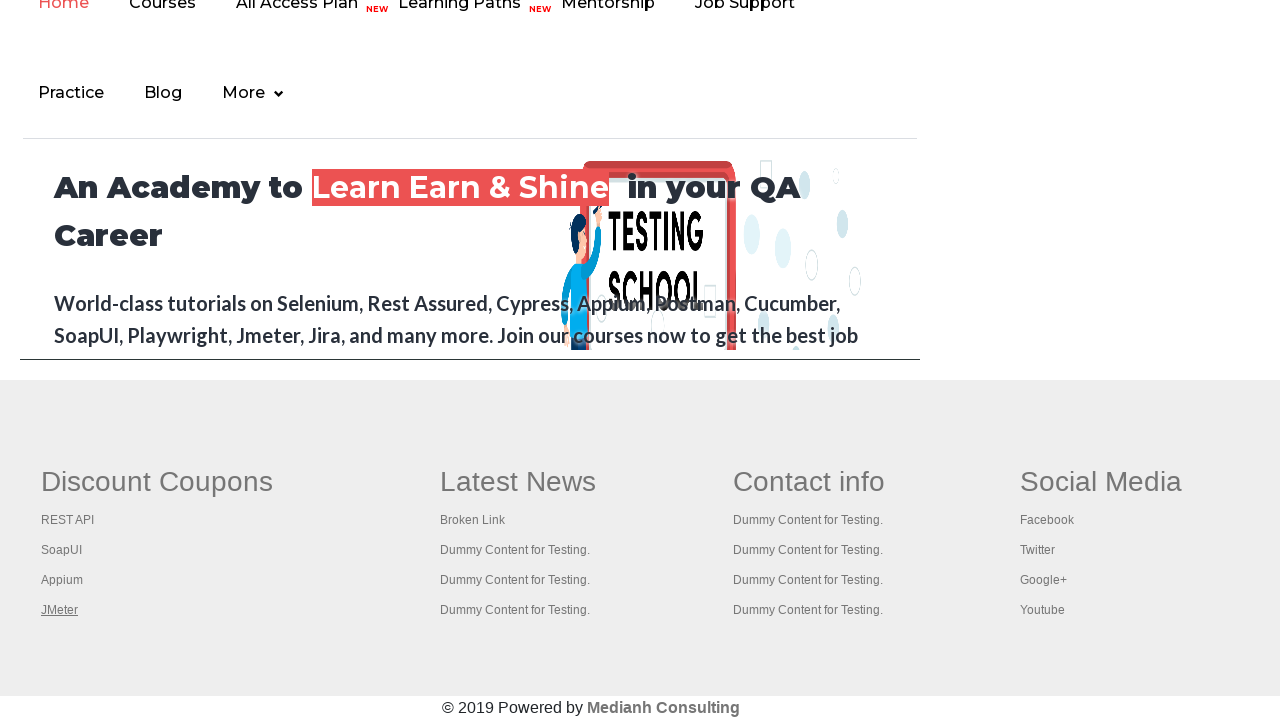

Retrieved all open tabs: 5 tabs total
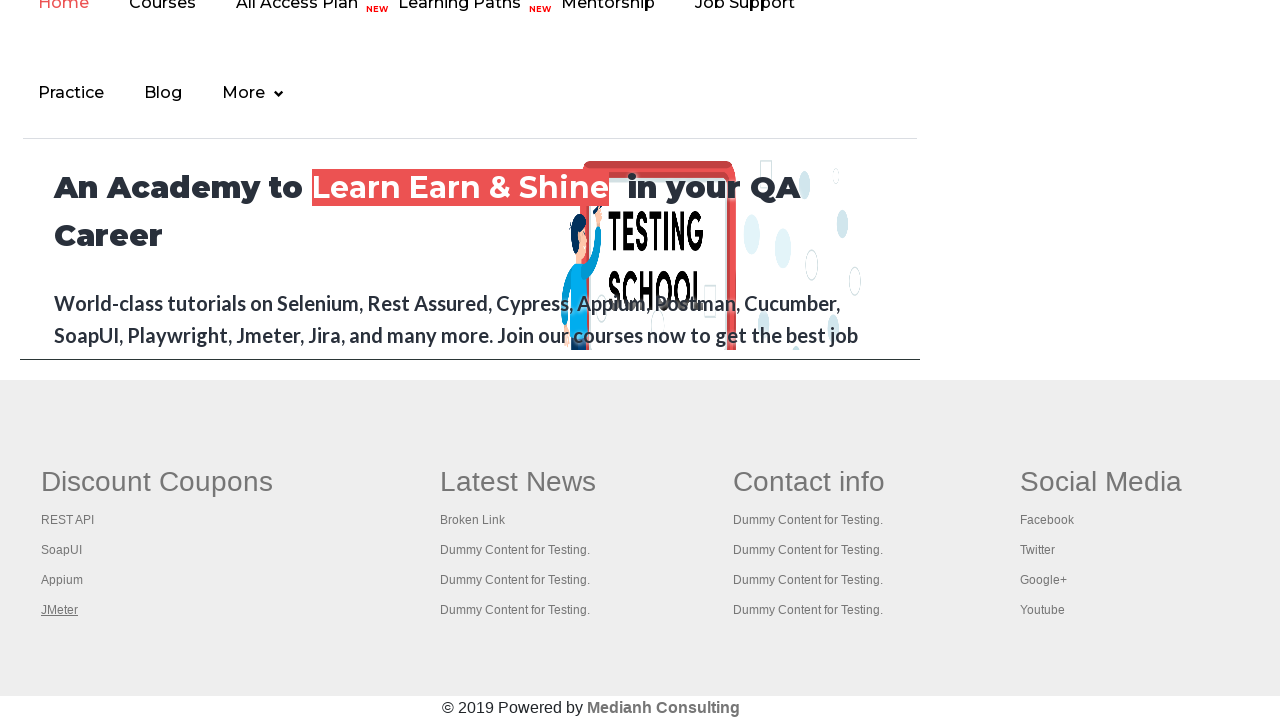

Switched to tab with title: 'Practice Page'
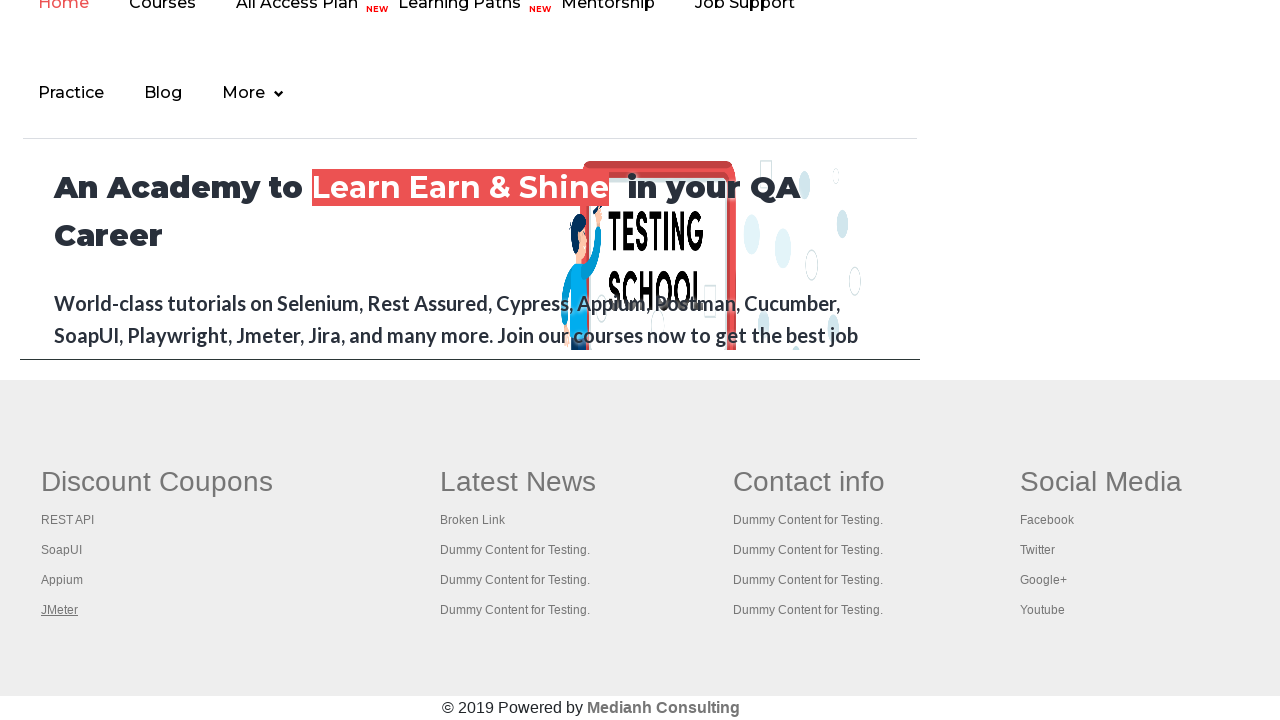

Switched to tab with title: 'REST API Tutorial'
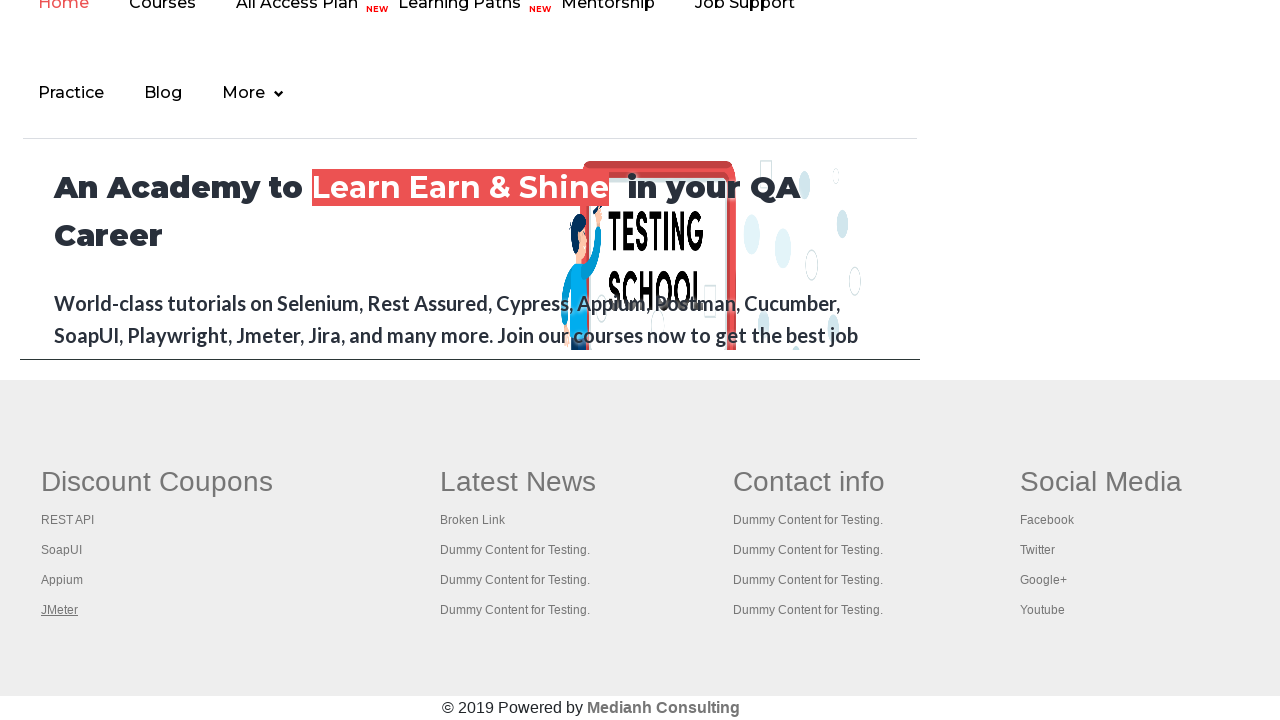

Switched to tab with title: 'The World’s Most Popular API Testing Tool | SoapUI'
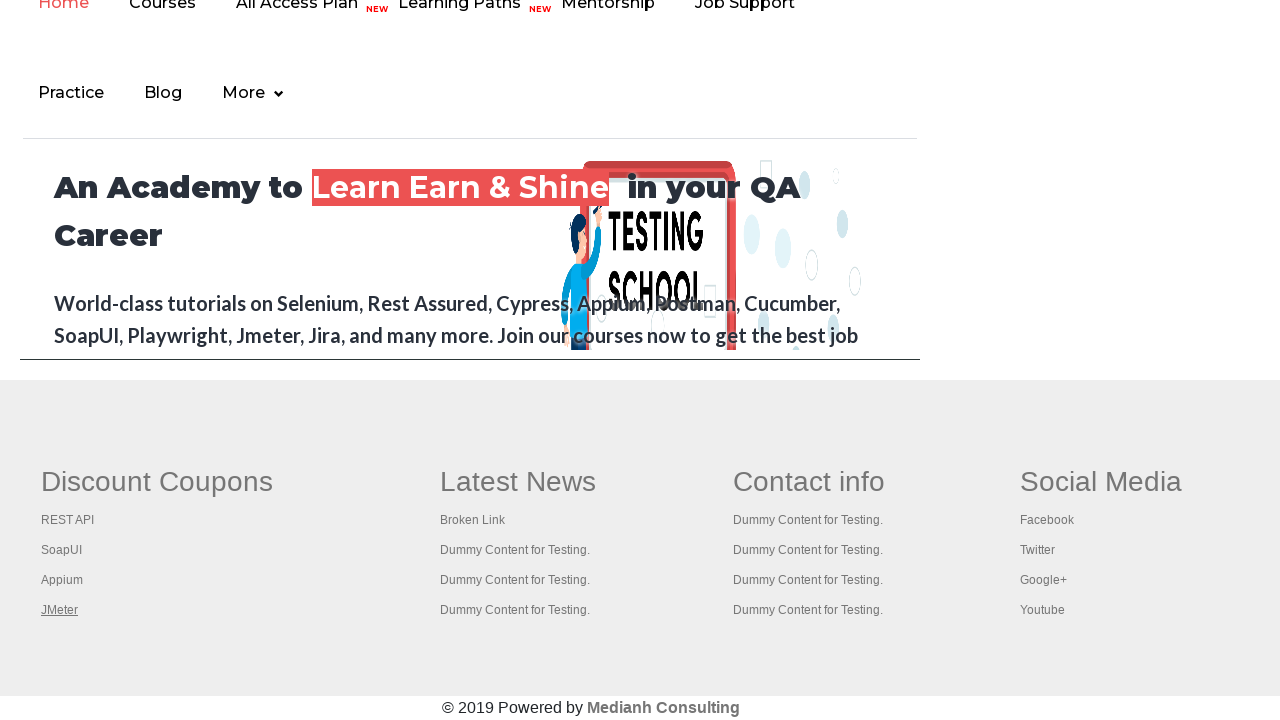

Switched to tab with title: 'Appium tutorial for Mobile Apps testing | RahulShetty Academy | Rahul'
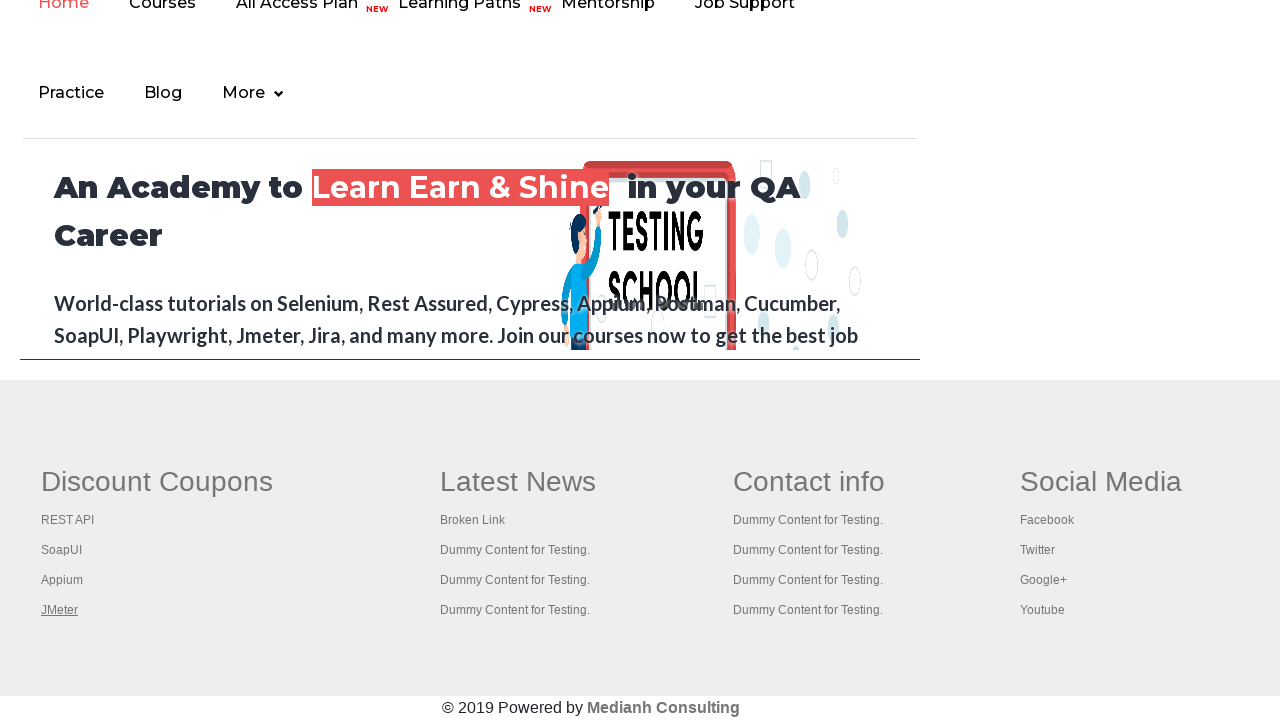

Switched to tab with title: 'Apache JMeter - Apache JMeter™'
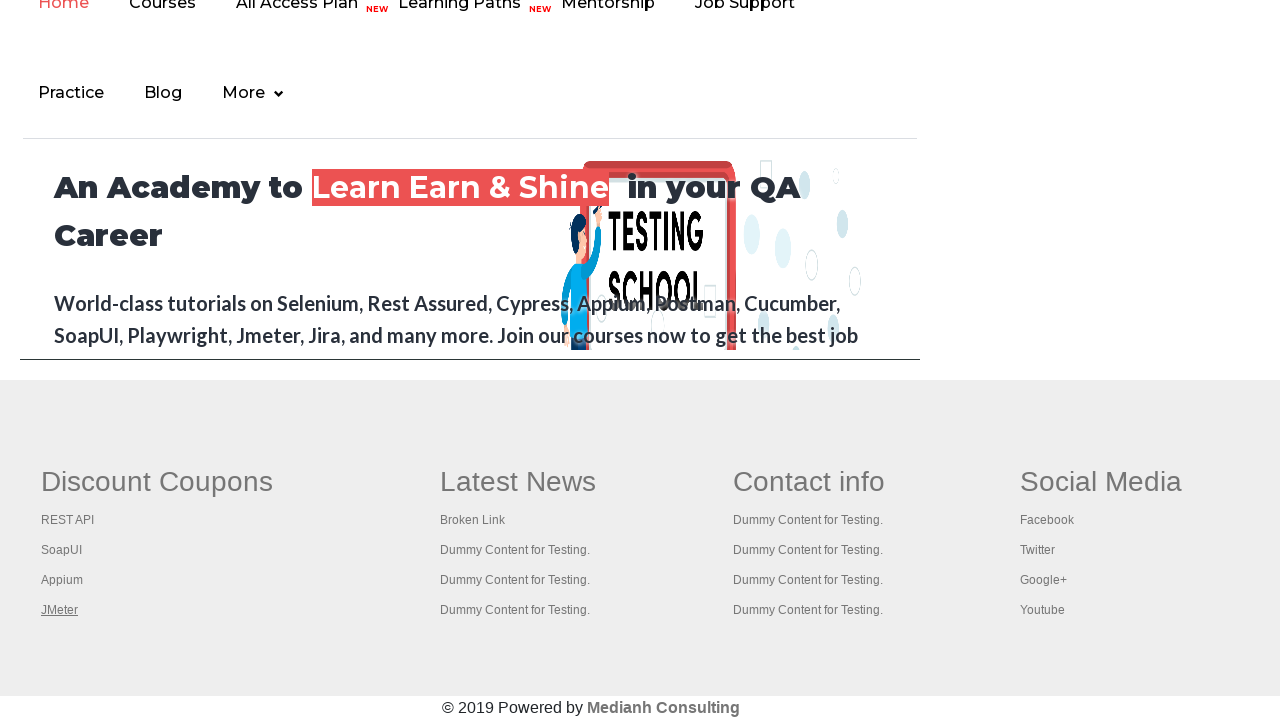

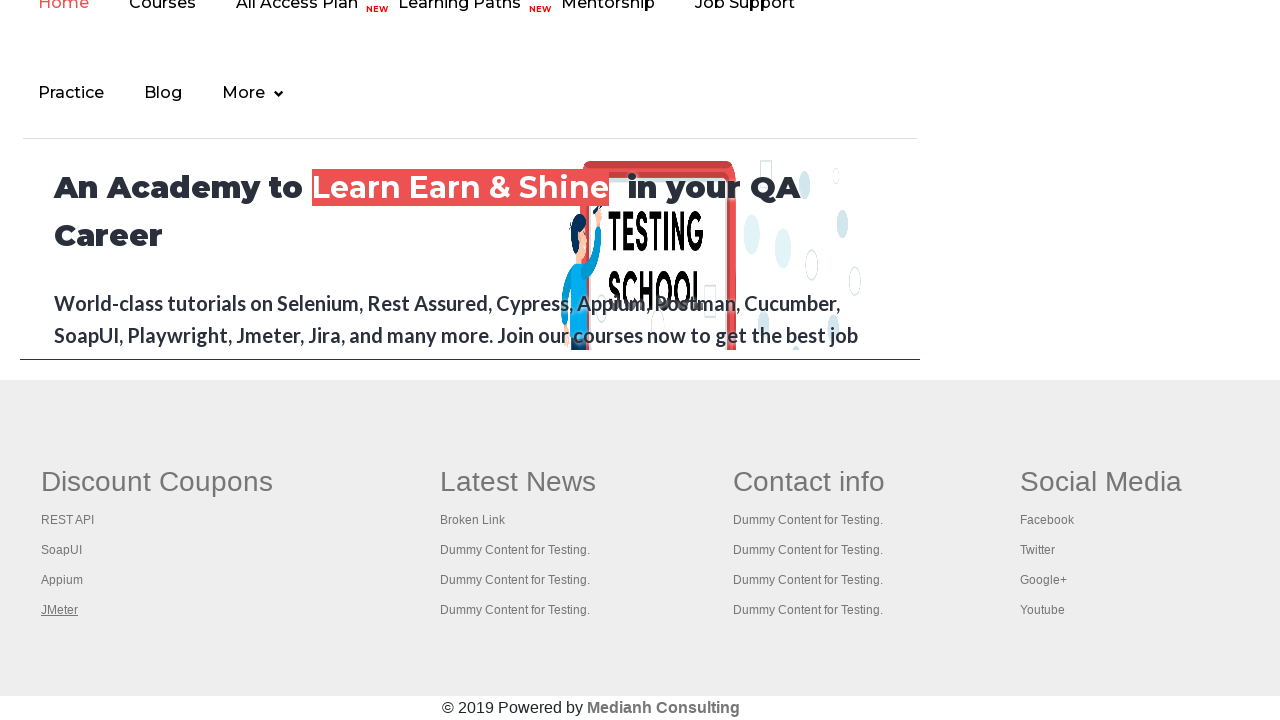